Tests clearing the complete state of all items by checking then unchecking the toggle-all checkbox

Starting URL: https://demo.playwright.dev/todomvc

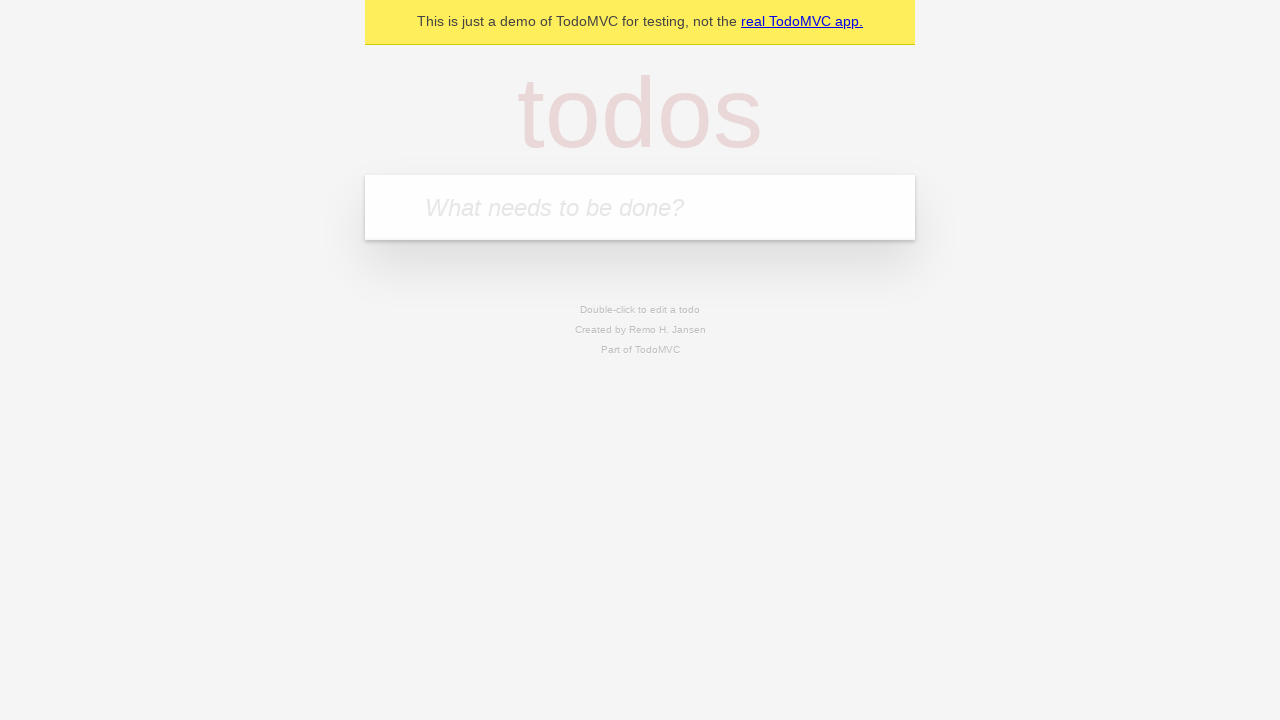

Filled new todo input with 'buy some cheese' on internal:attr=[placeholder="What needs to be done?"i]
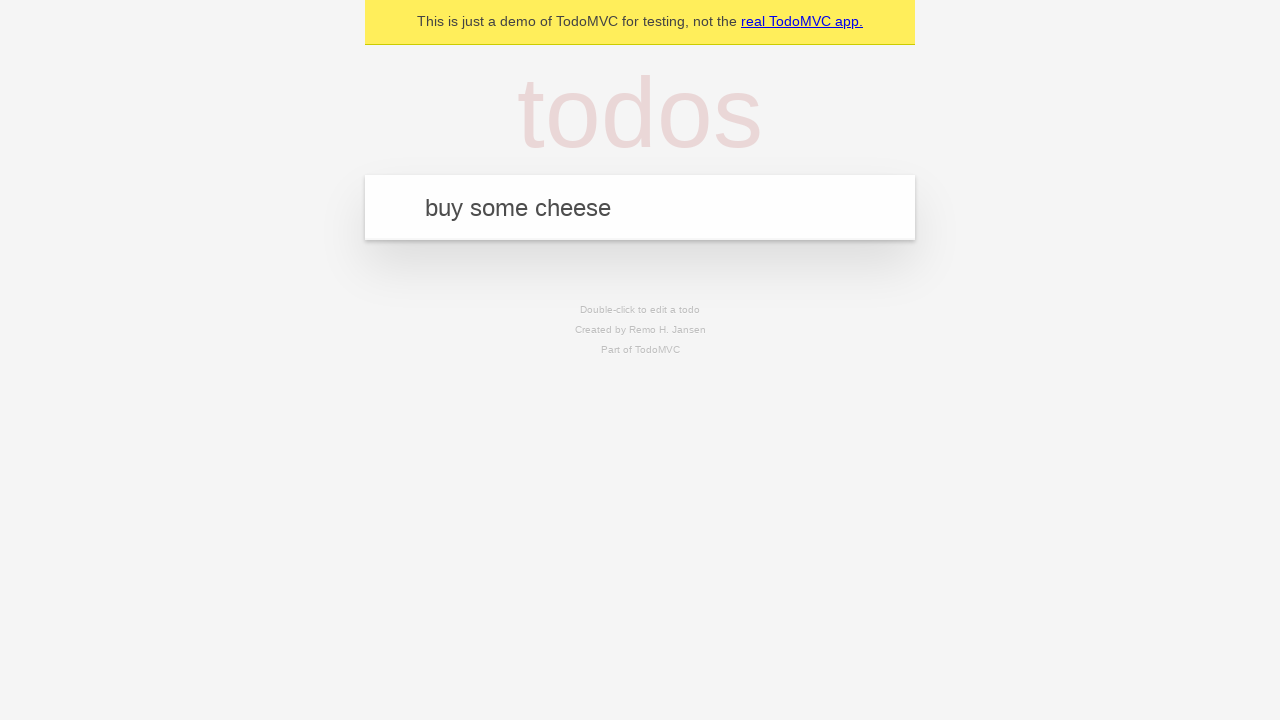

Pressed Enter to add first todo item on internal:attr=[placeholder="What needs to be done?"i]
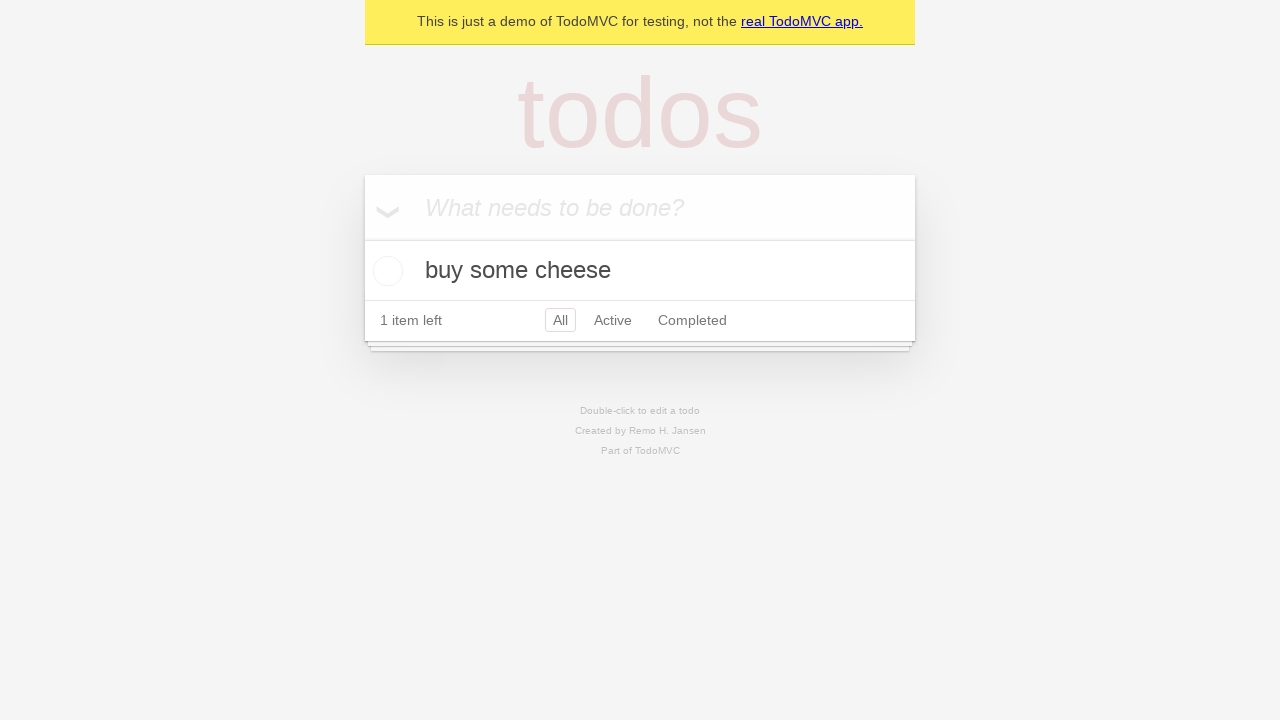

Filled new todo input with 'feed the cat' on internal:attr=[placeholder="What needs to be done?"i]
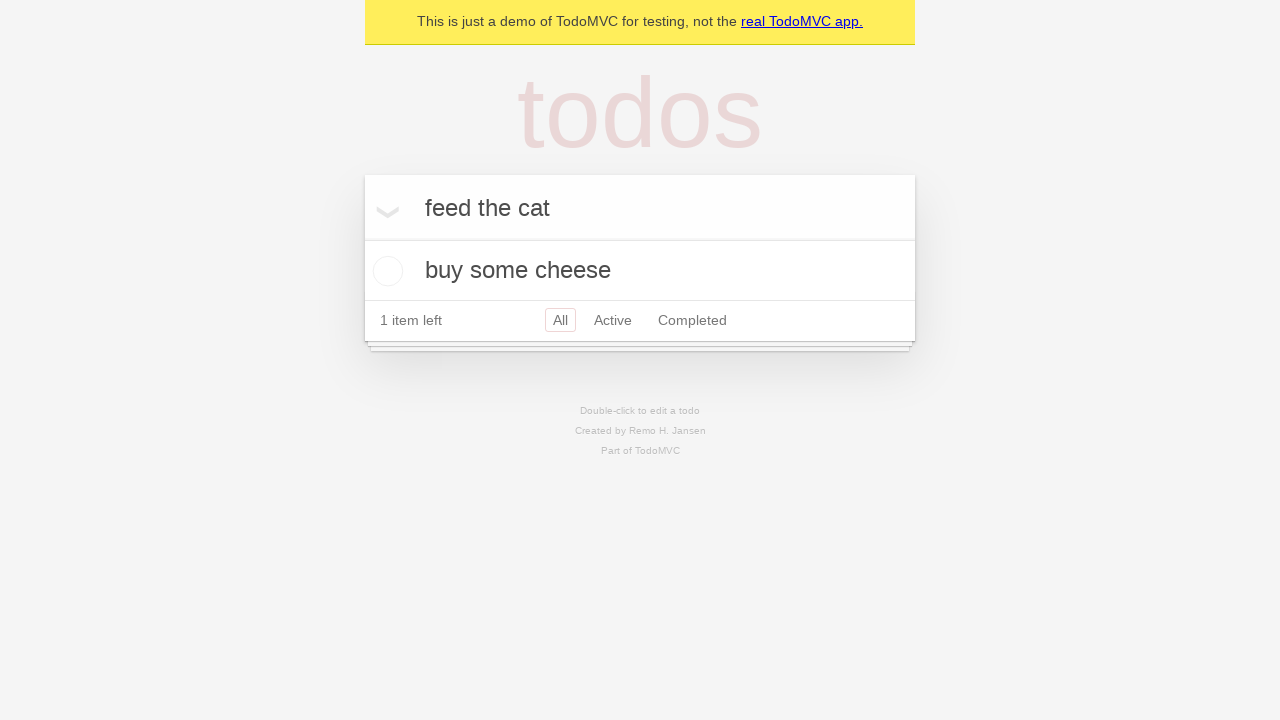

Pressed Enter to add second todo item on internal:attr=[placeholder="What needs to be done?"i]
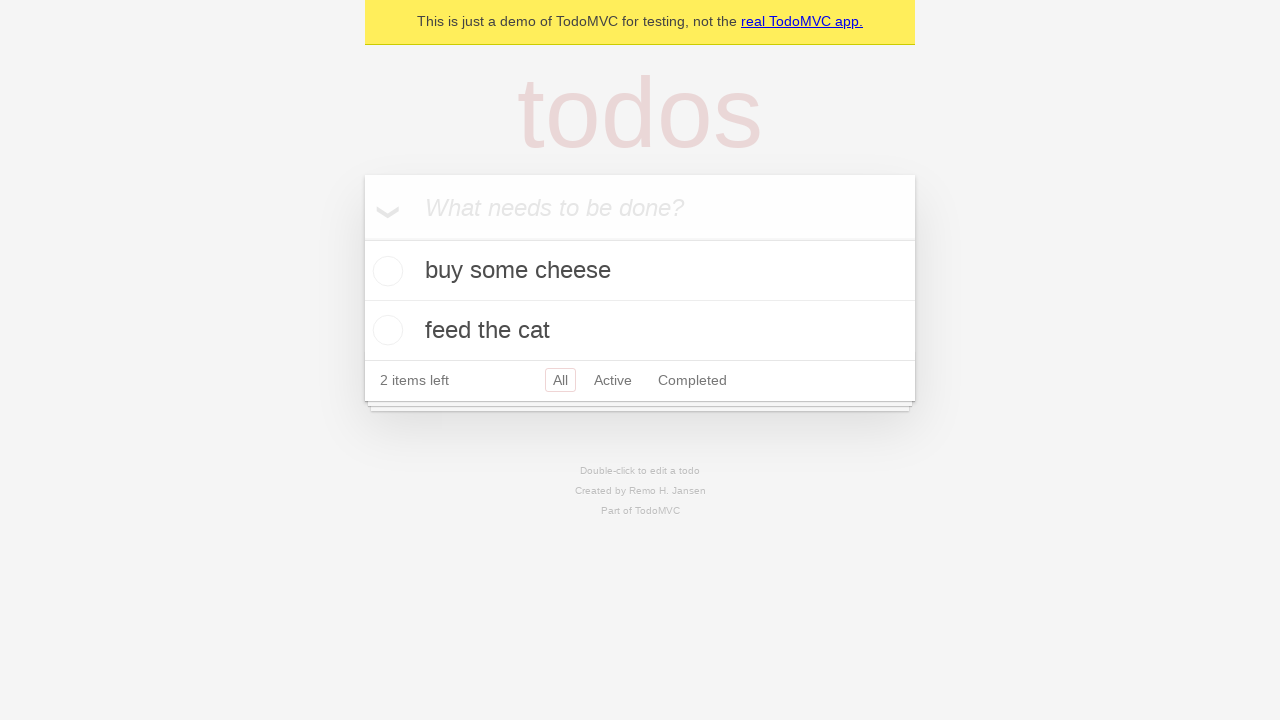

Filled new todo input with 'book a doctors appointment' on internal:attr=[placeholder="What needs to be done?"i]
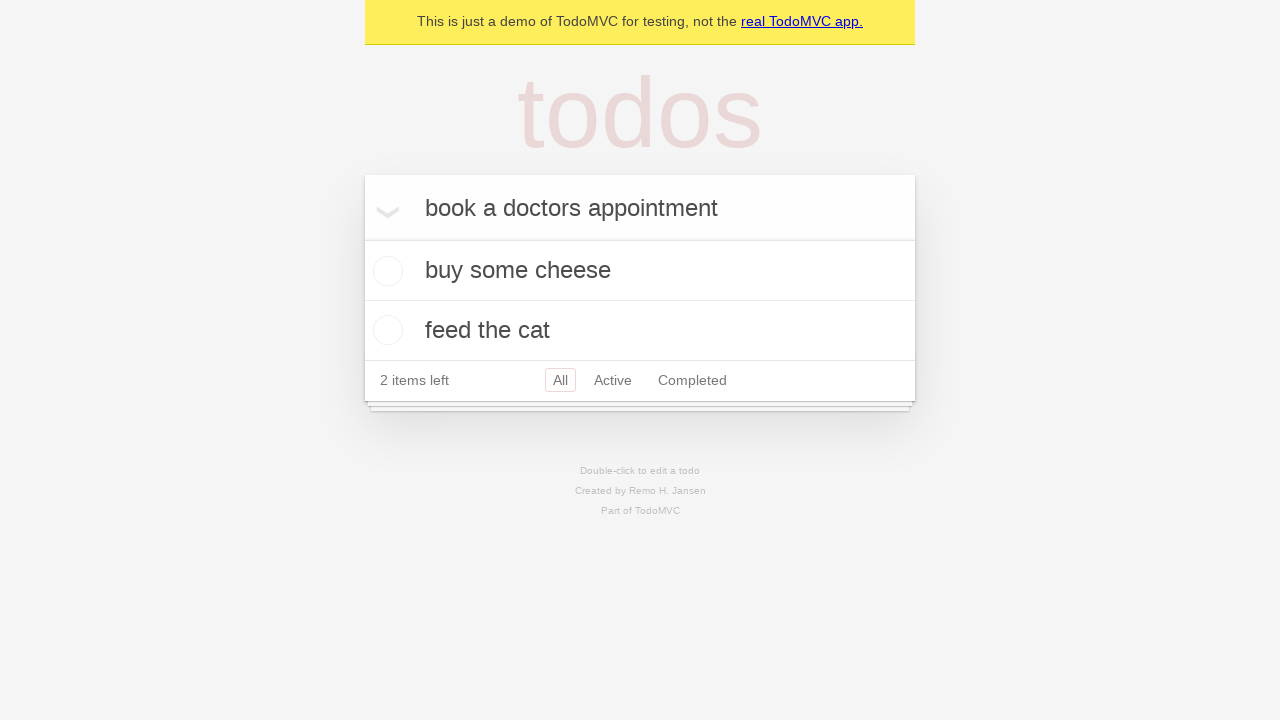

Pressed Enter to add third todo item on internal:attr=[placeholder="What needs to be done?"i]
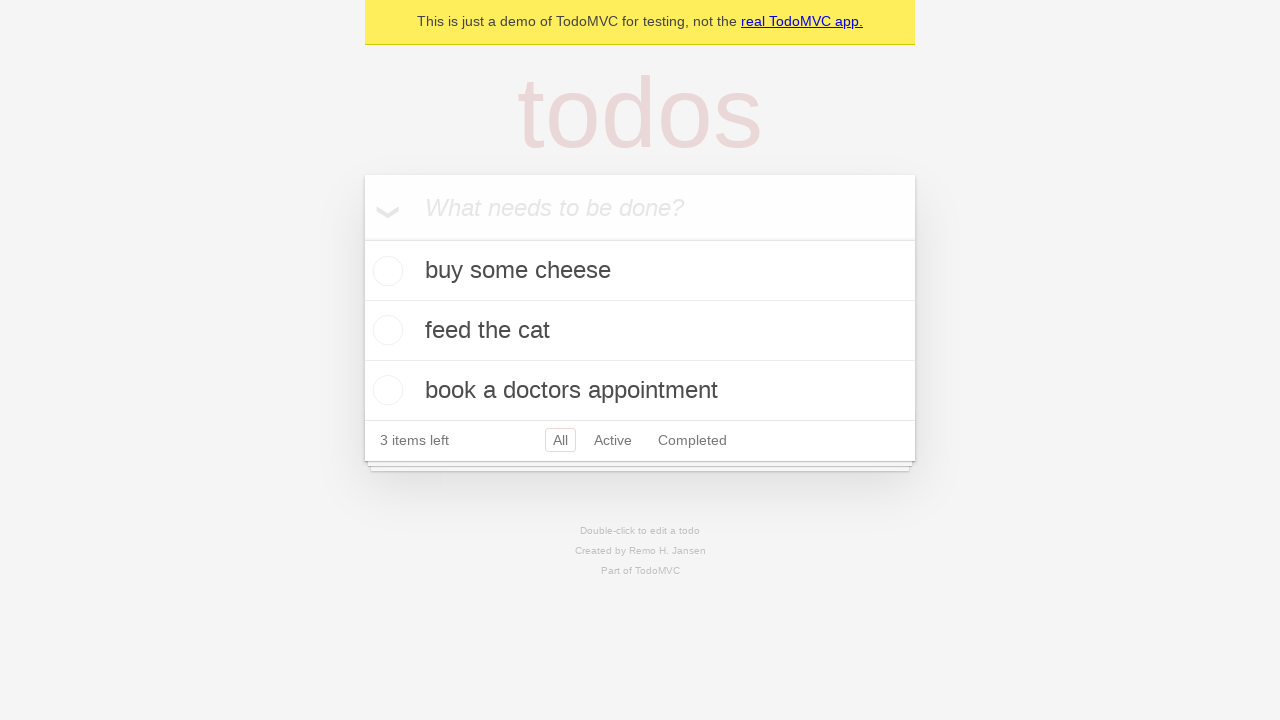

Checked toggle-all checkbox to mark all items as complete at (362, 238) on internal:label="Mark all as complete"i
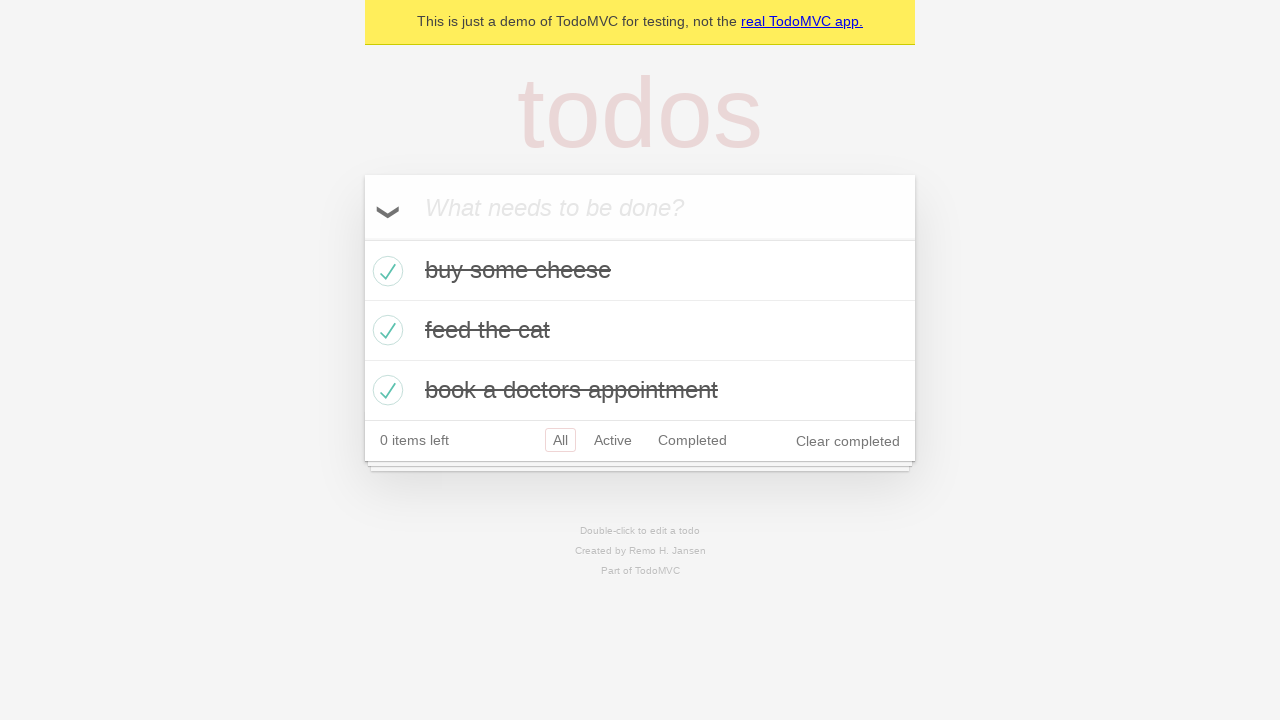

Unchecked toggle-all checkbox to clear complete state of all items at (362, 238) on internal:label="Mark all as complete"i
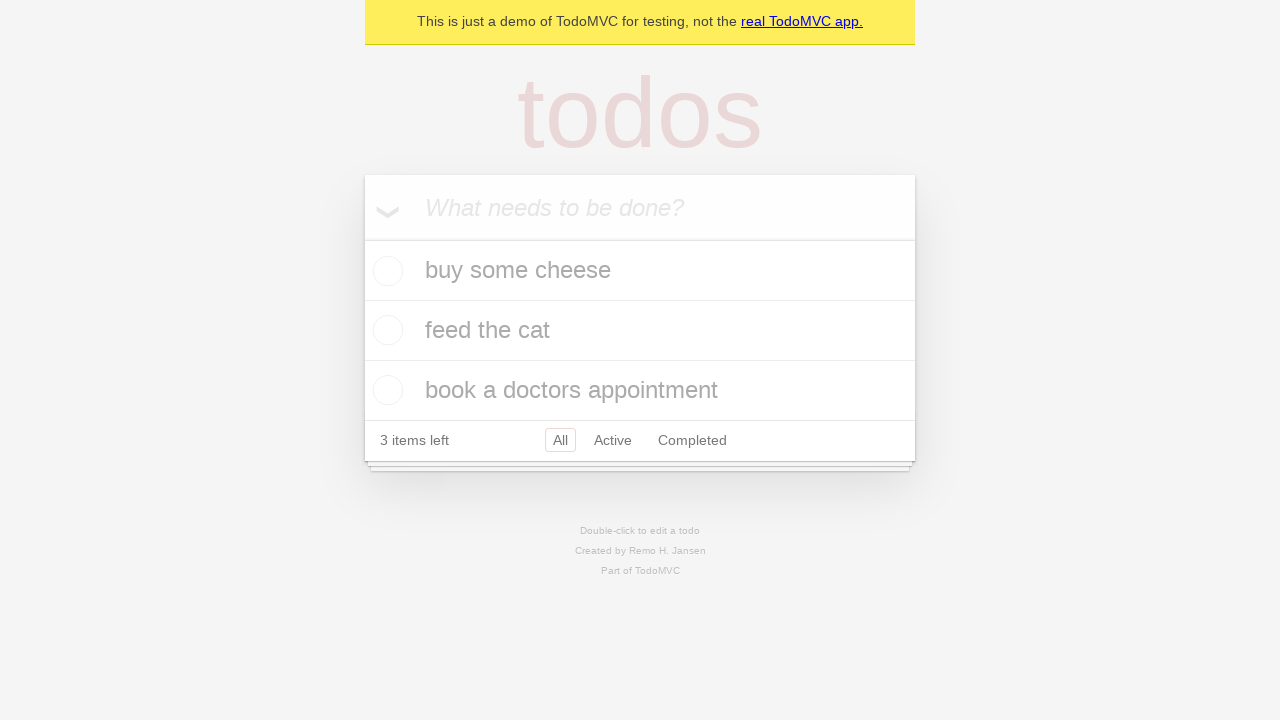

Verified todo items are present after clearing complete state
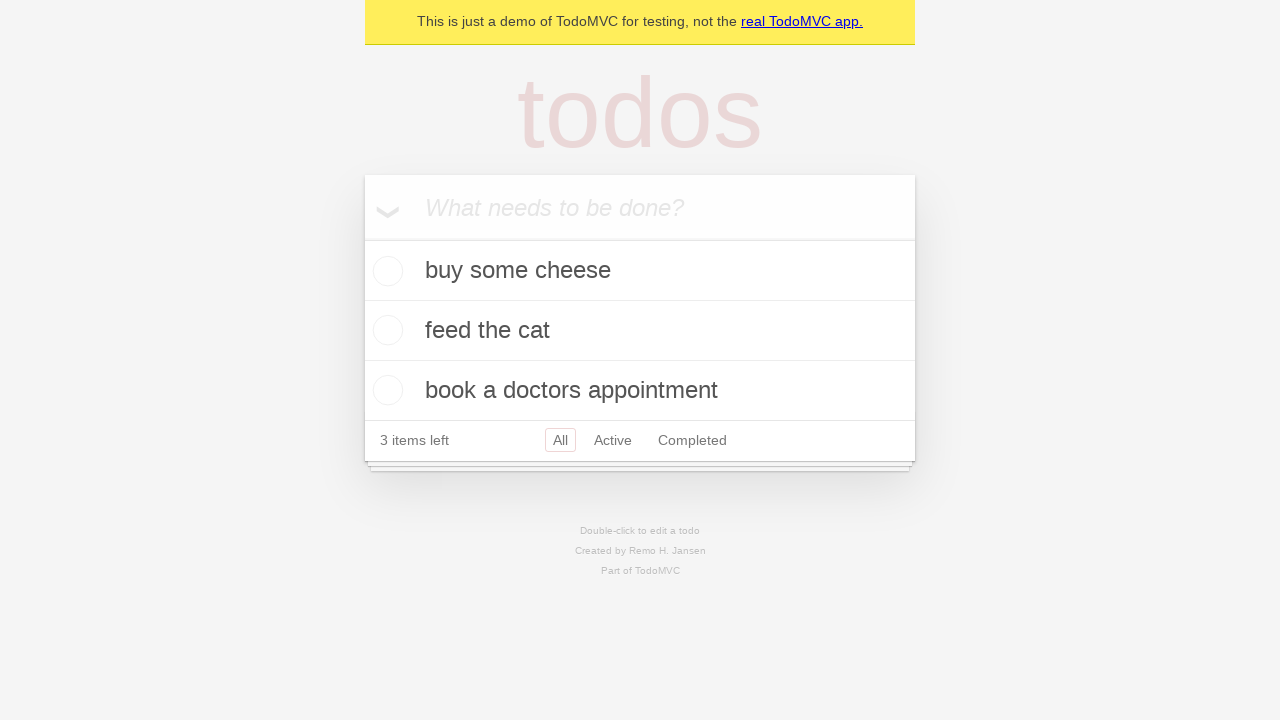

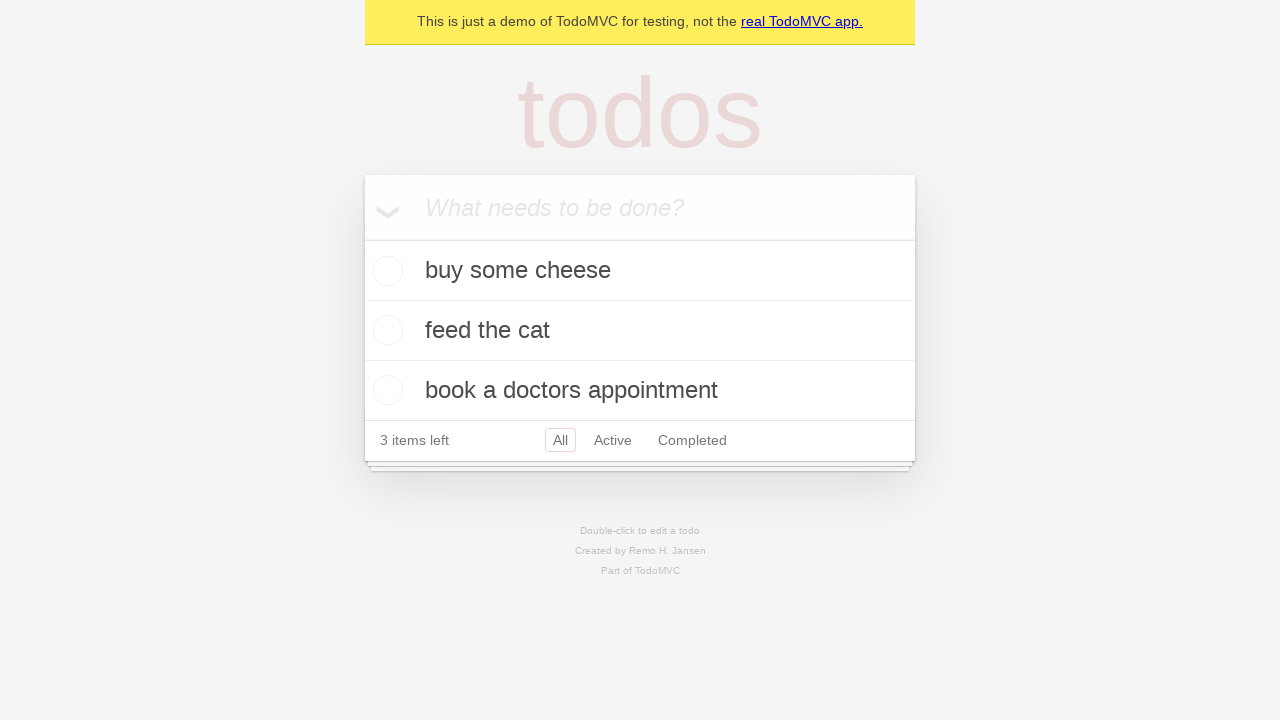